Navigates to an online shop website and retrieves the page title to verify the page loads correctly.

Starting URL: http://www.testingyes.com/onlineshop/

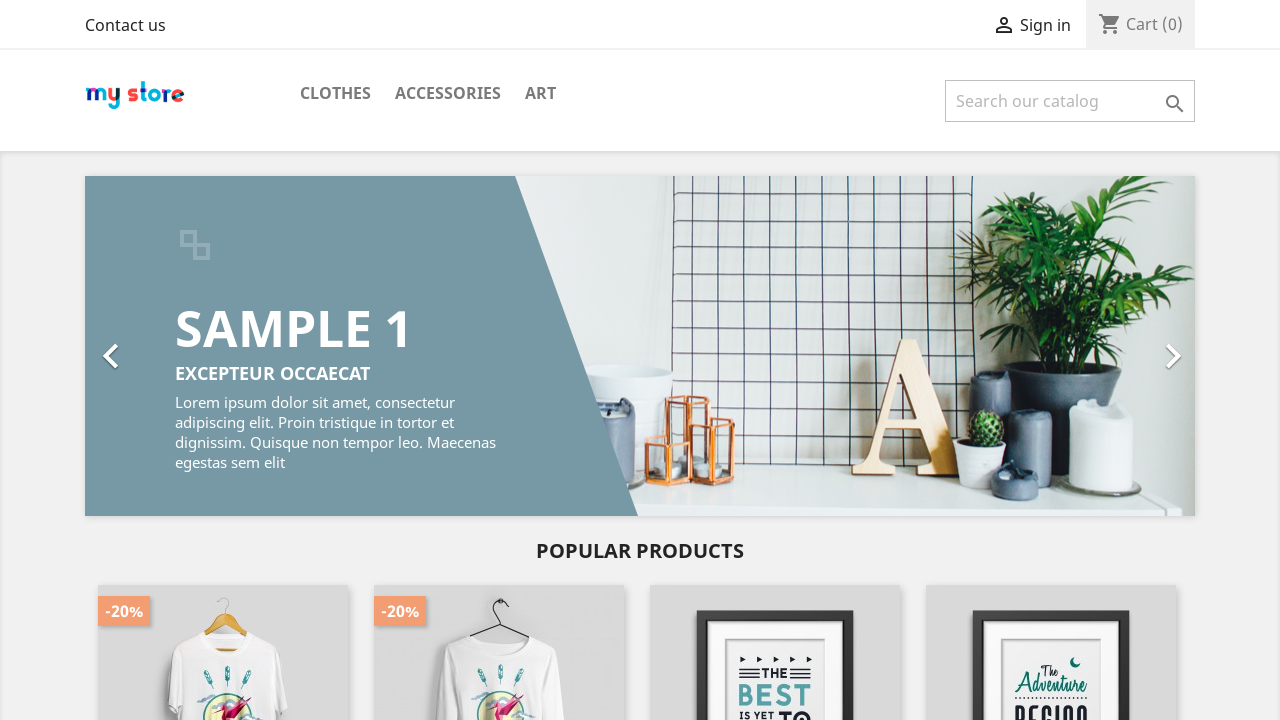

Waited for page to reach domcontentloaded state
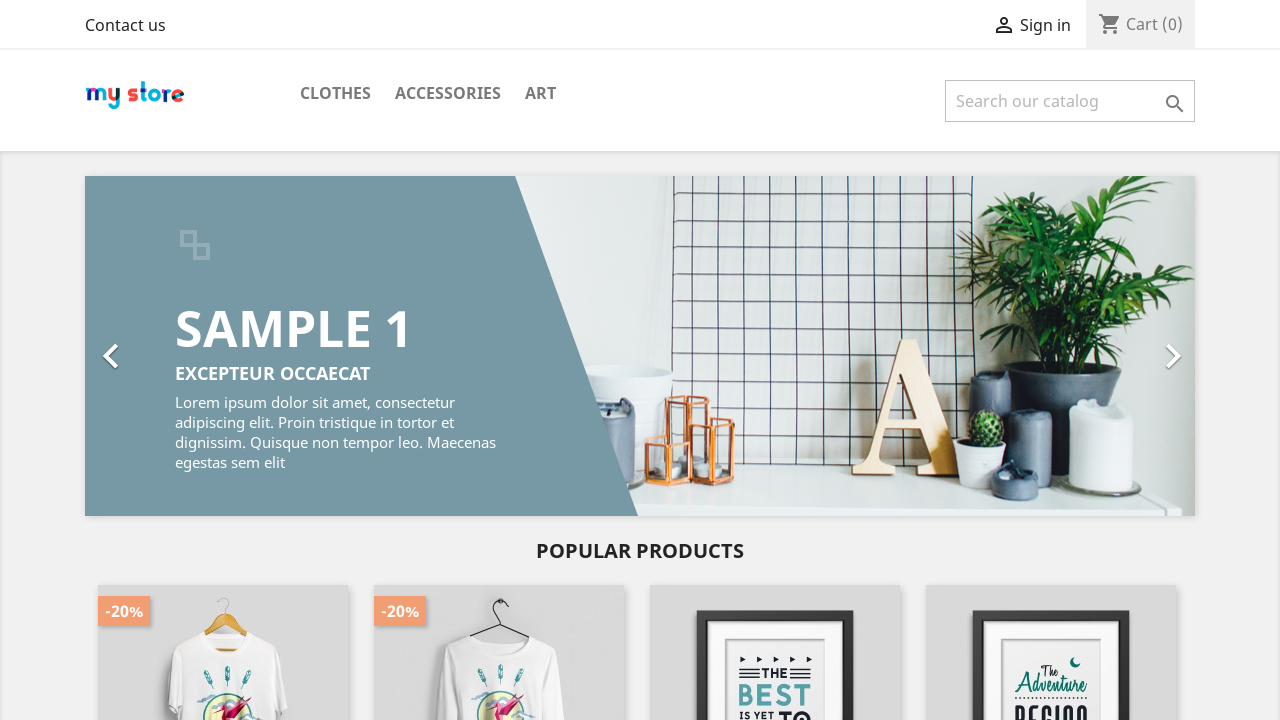

Retrieved page title: 'My e-commerce'
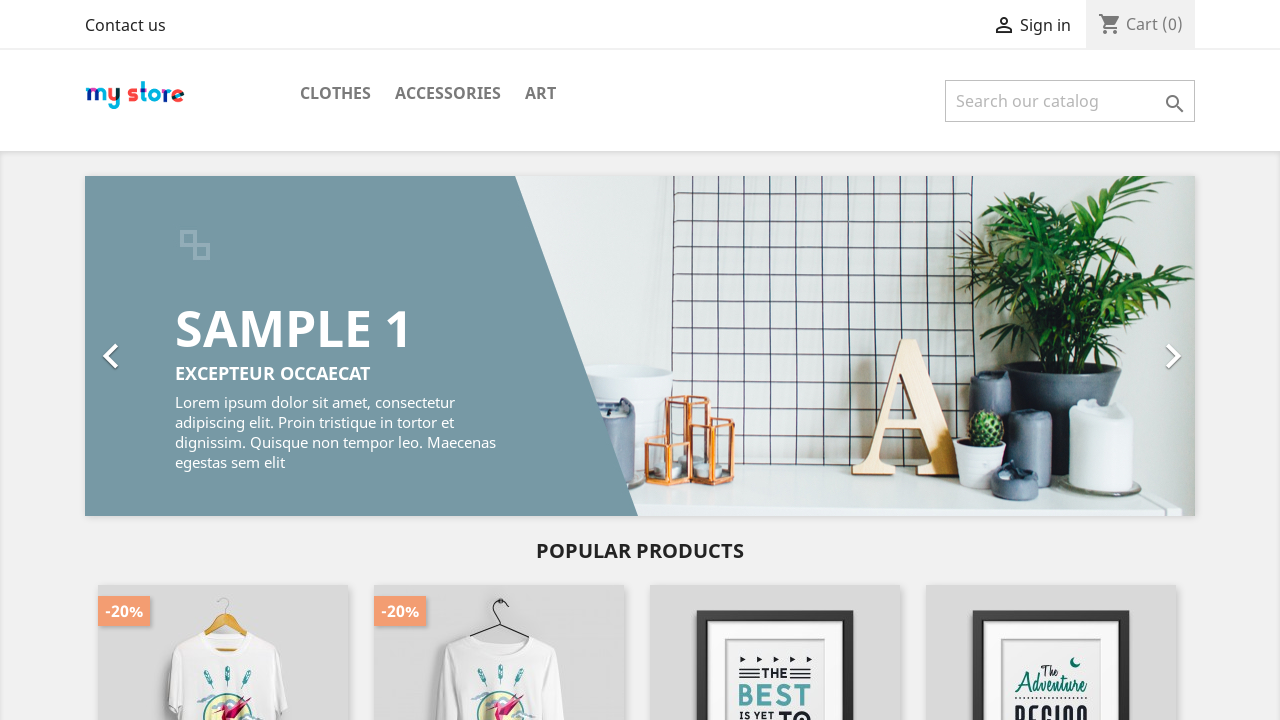

Verified page title is not empty and exists
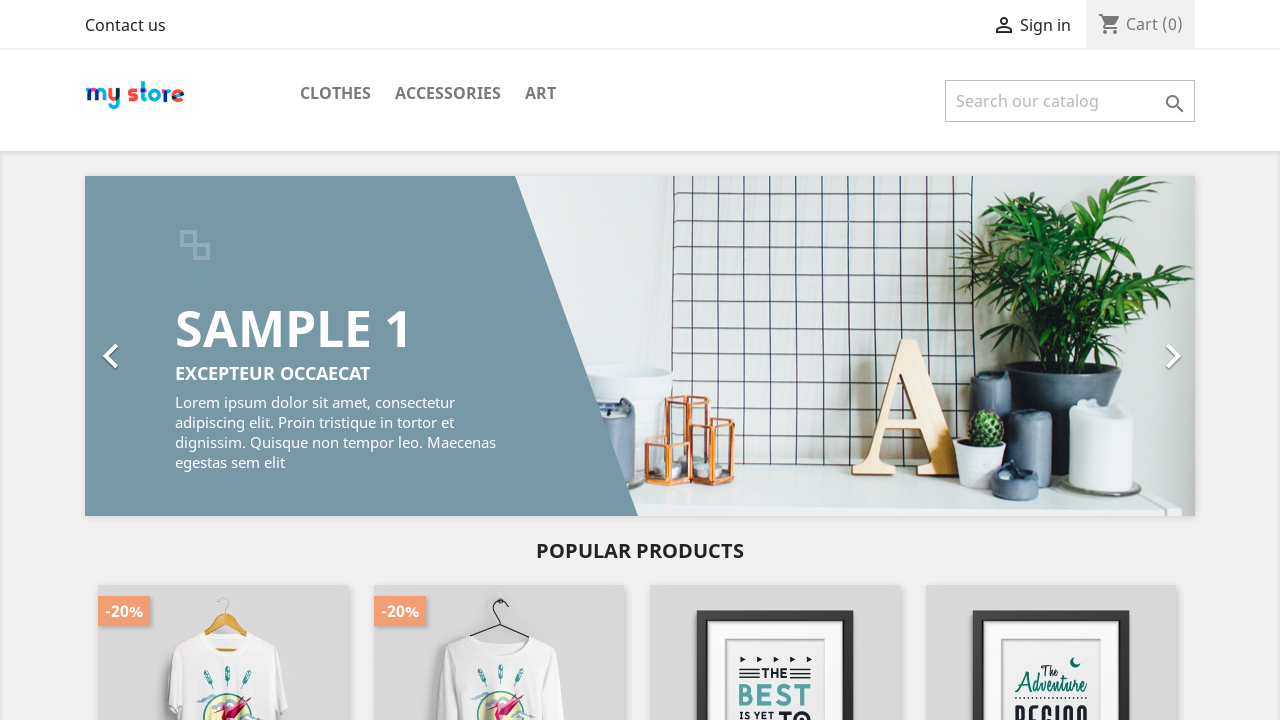

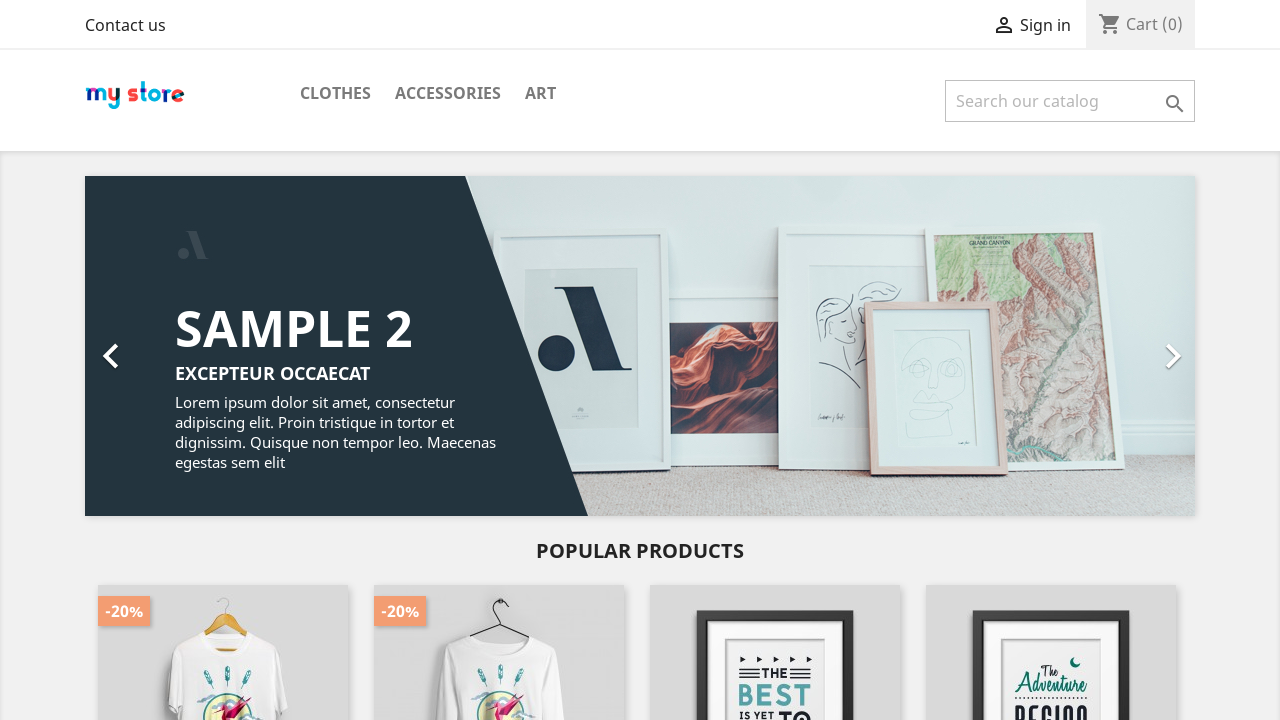